Tests typing into a text input field by filling it with different values sequentially

Starting URL: https://techglobal-training.com/frontend

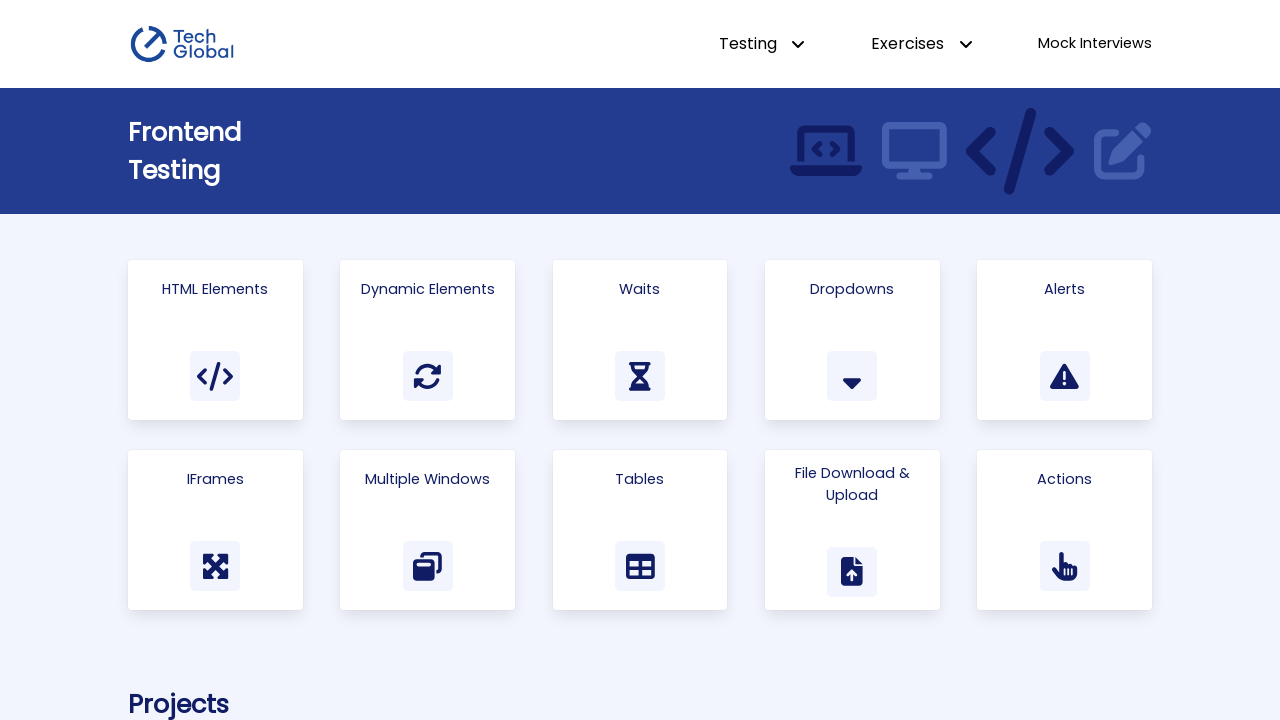

Clicked on Html Elements link to navigate at (215, 289) on text=Html Elements
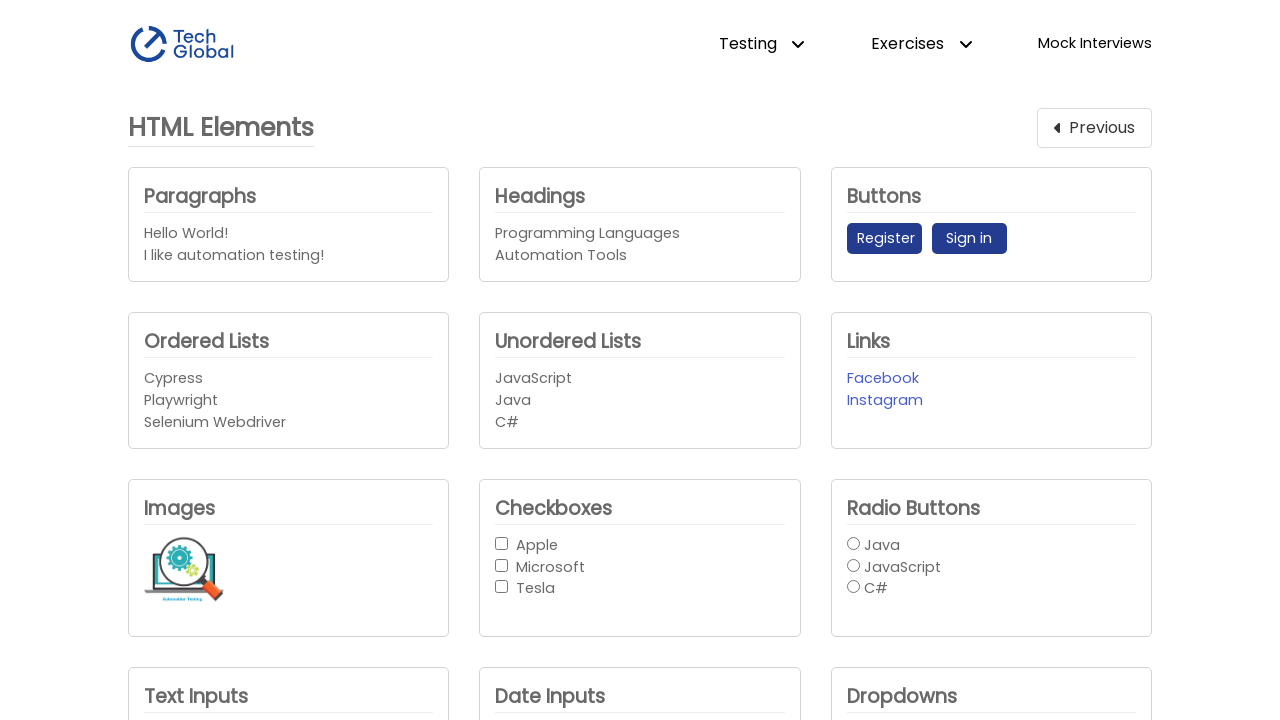

Filled text input with 'Cypress' on #text_input1
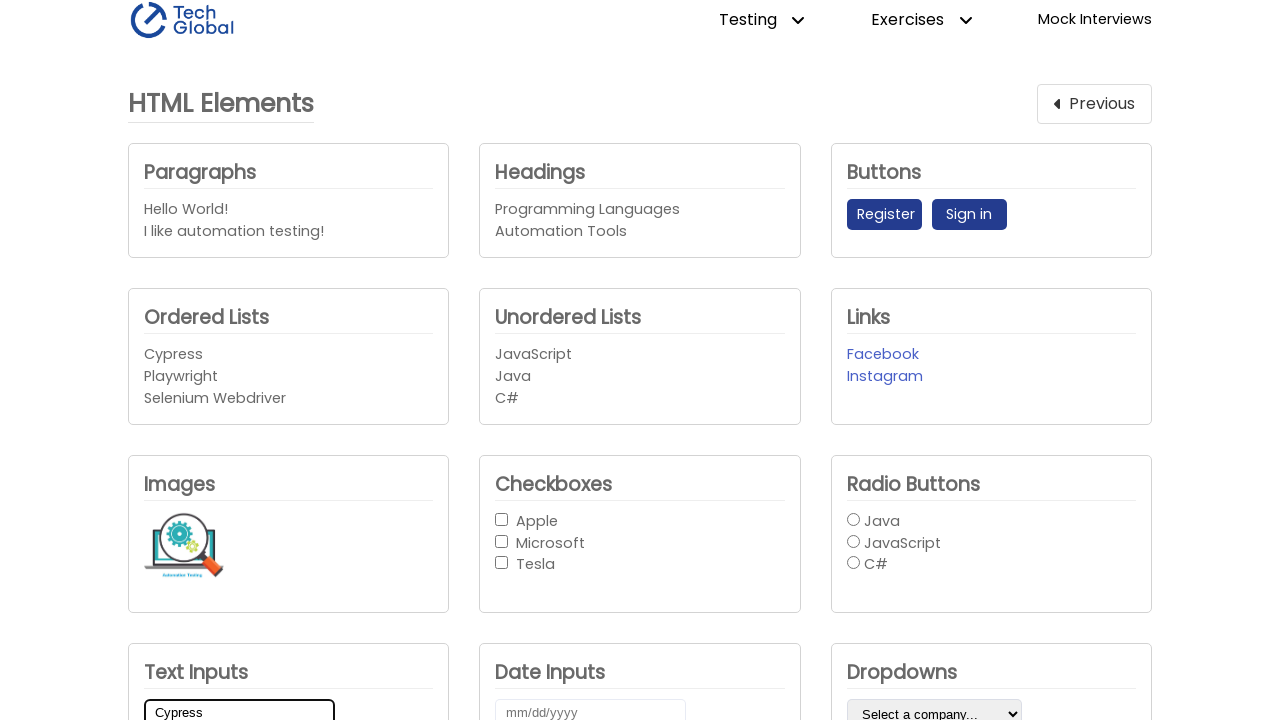

Filled text input with 'Playwright', replacing previous value on #text_input1
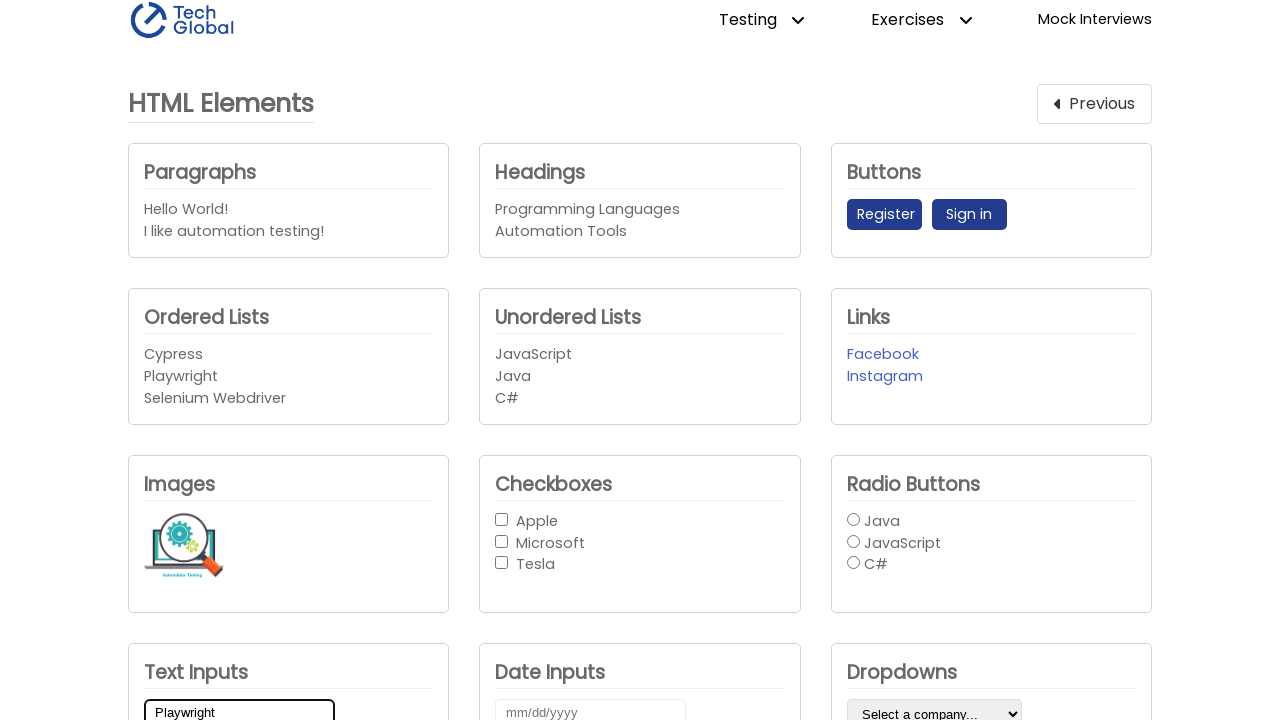

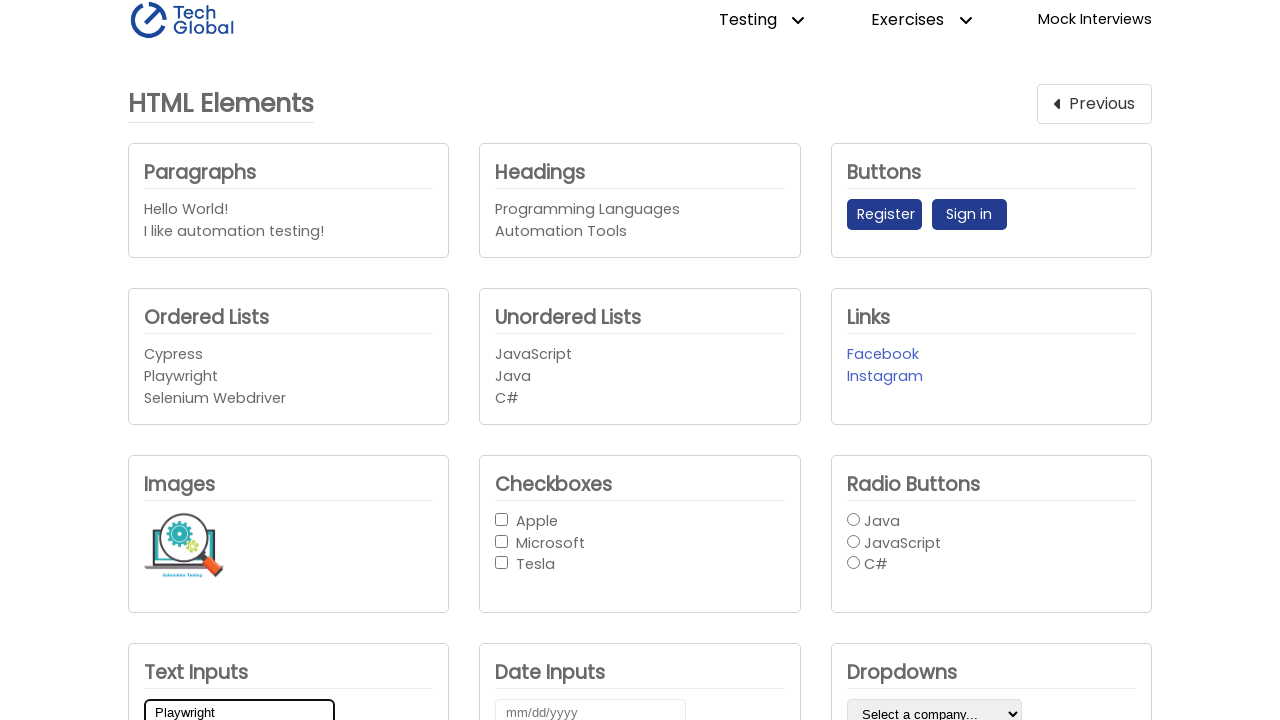